Navigates to NVIDIA's career site filtered by intern positions, waits for job listings to load, and clicks on the first job title to view job details.

Starting URL: https://nvidia.wd5.myworkdayjobs.com/NVIDIAExternalCareerSite?q=intern&locationHierarchy1=2fcb99c455831013ea52fb338f2932d8

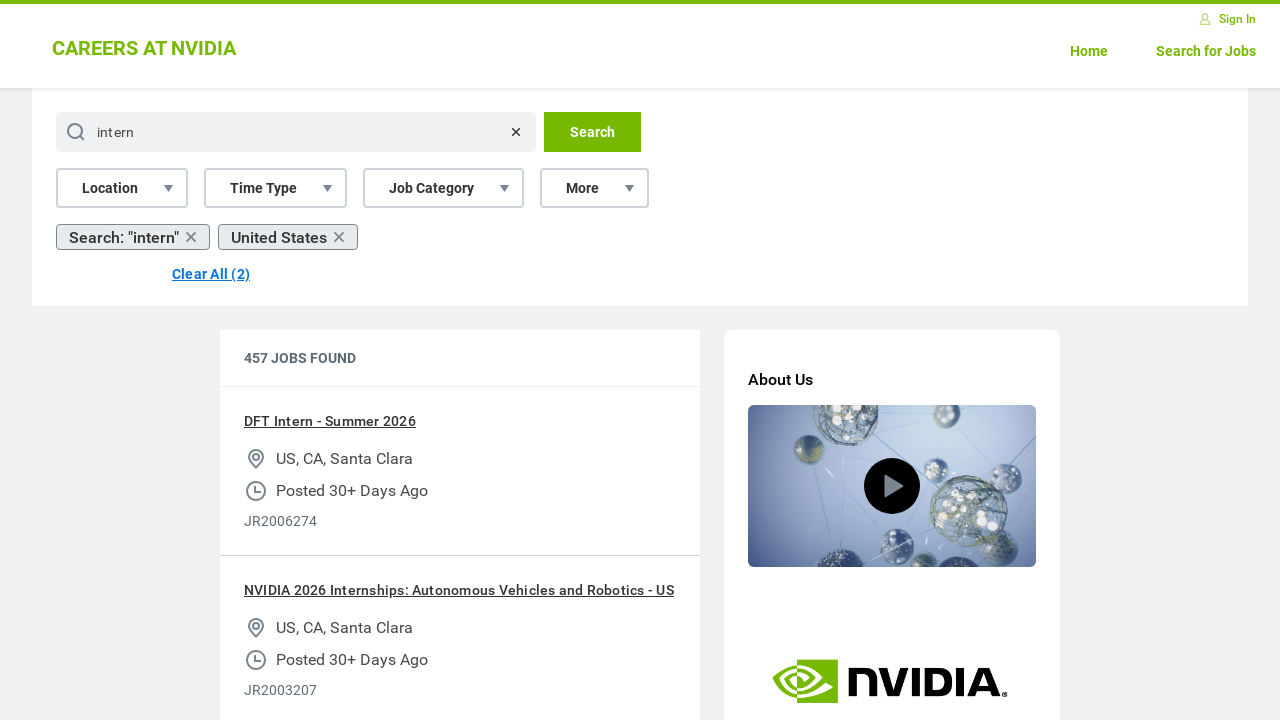

Job listings loaded on NVIDIA career site filtered by intern positions
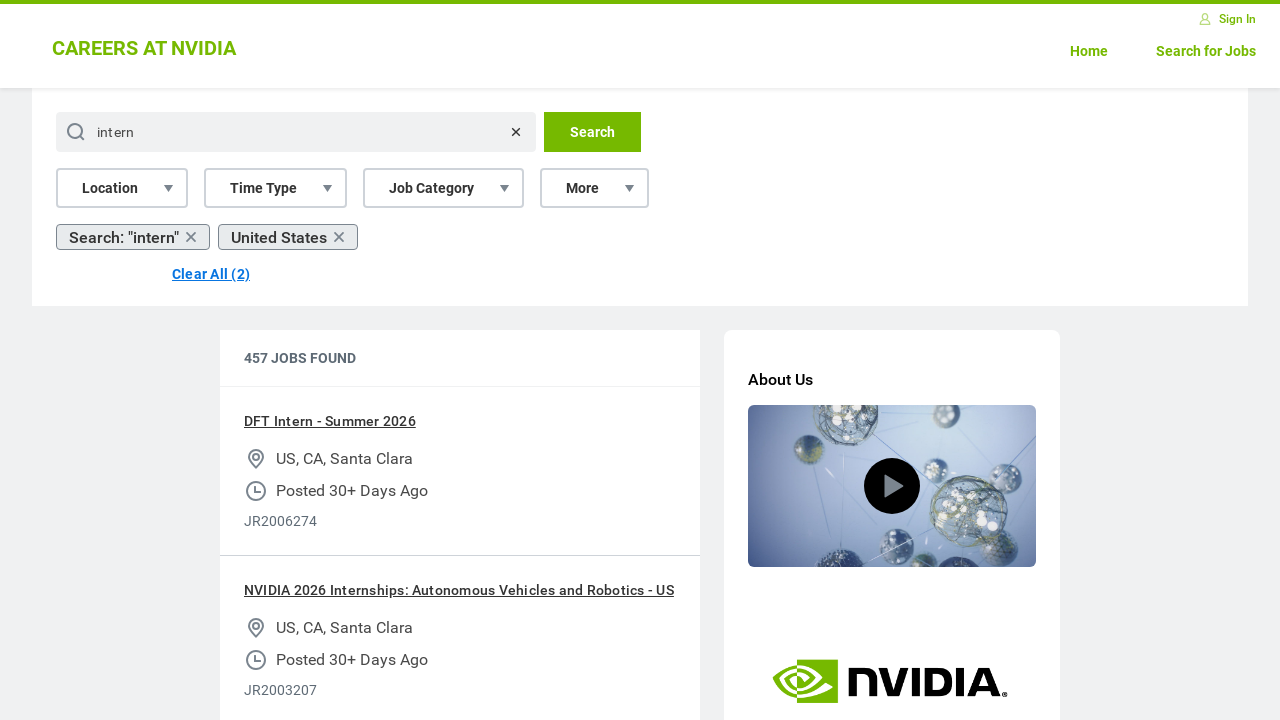

Located all job title links on the page
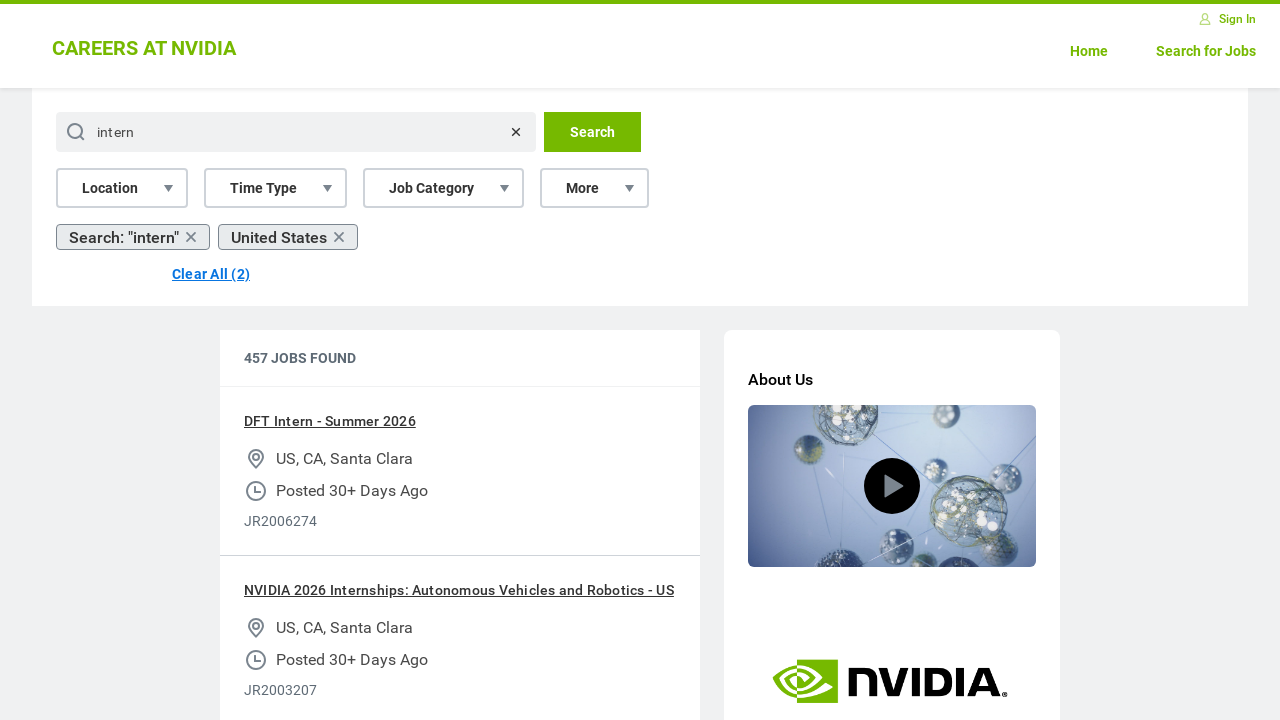

Clicked on the first job title to view job details at (330, 421) on a[data-automation-id='jobTitle'] >> nth=0
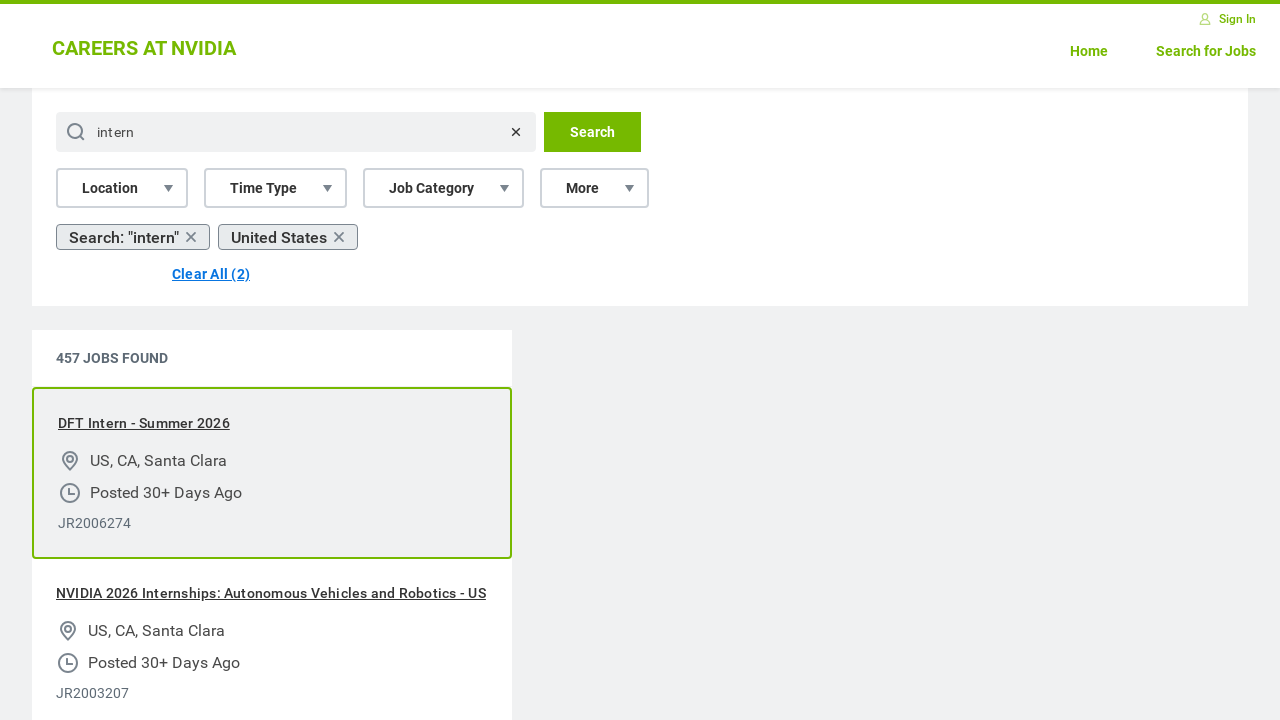

Job details page loaded and network idle
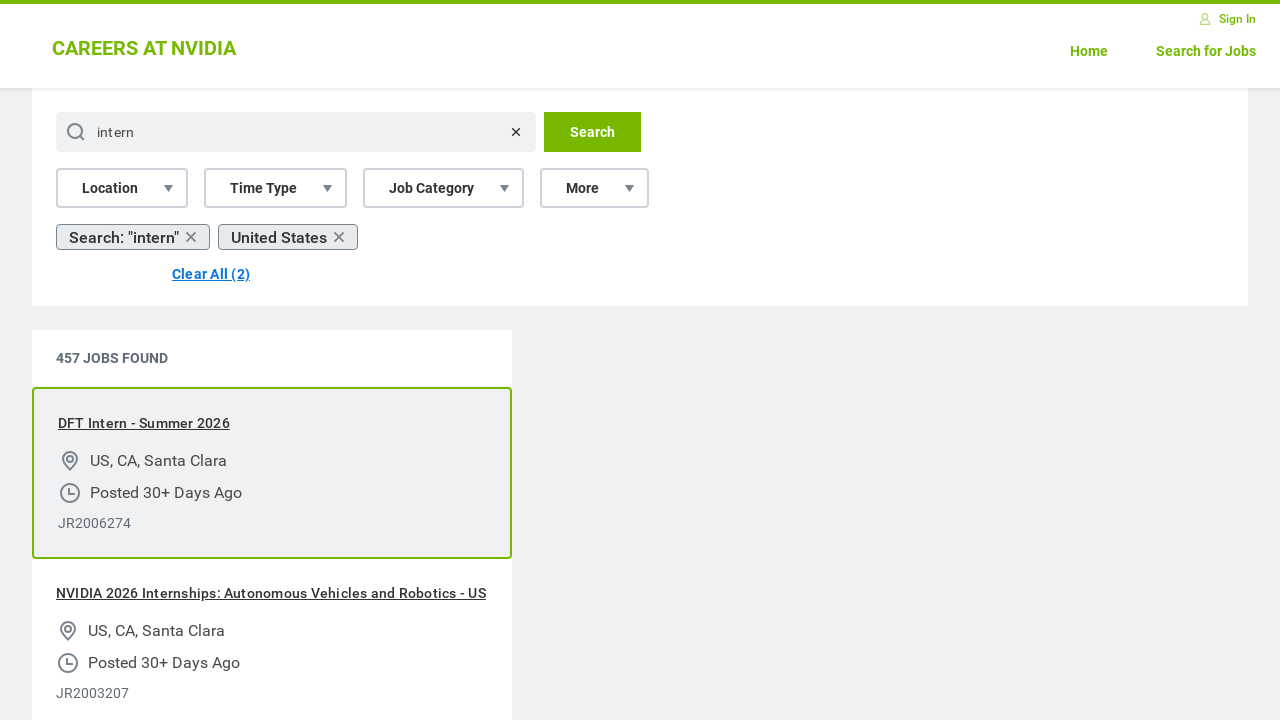

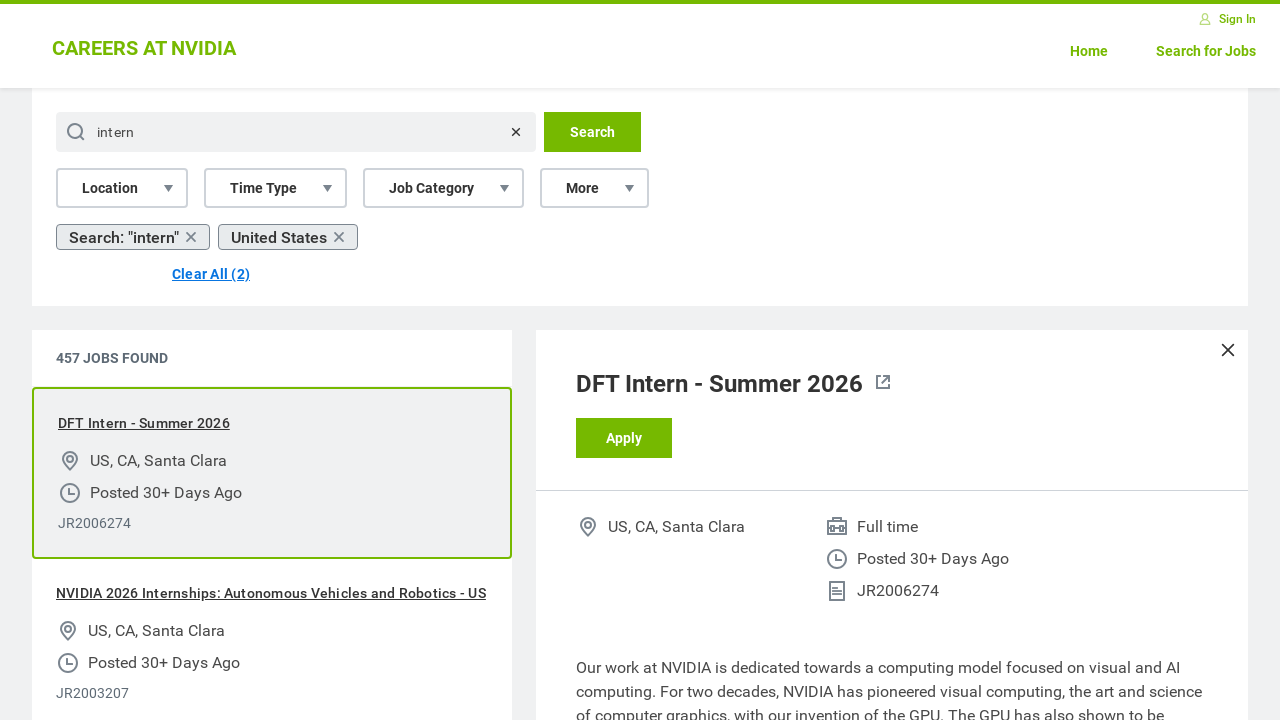